Navigates to Argos Nike search results and clicks on the Smartwatch checkbox filter

Starting URL: https://www.argos.co.uk/search/nike/?clickOrigin=searchbar:home:term:nike

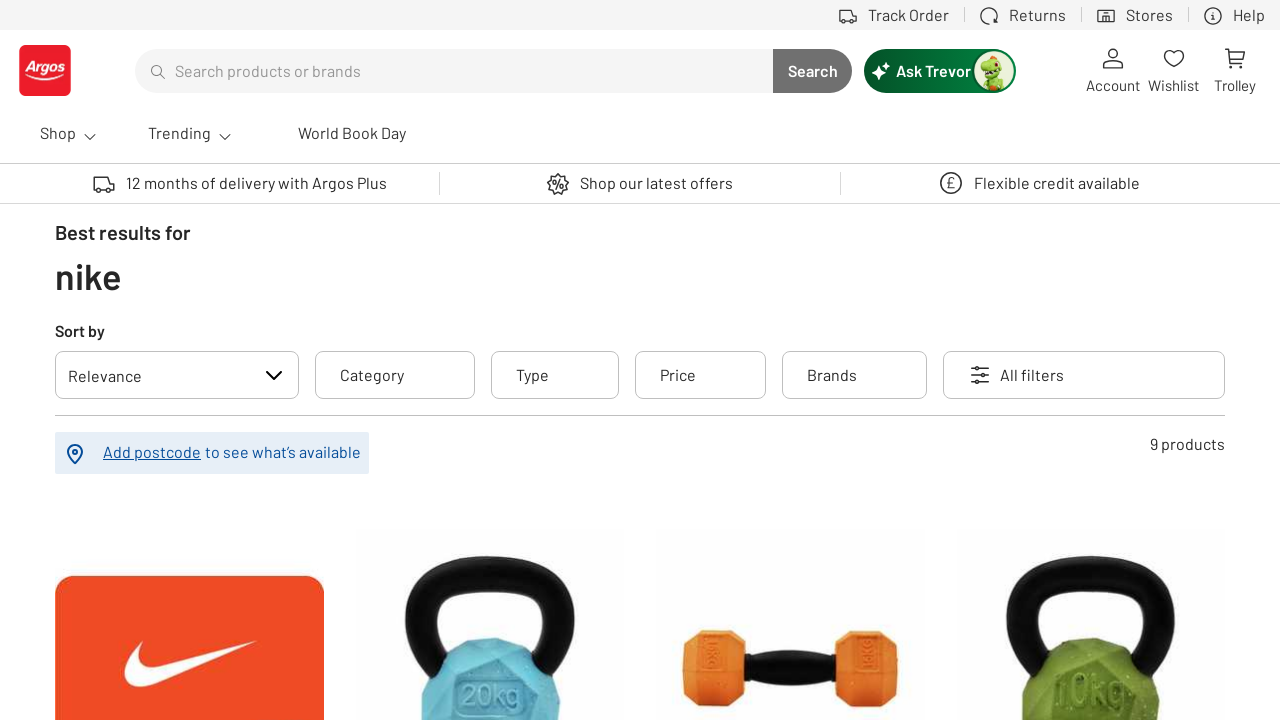

Navigated to Argos Nike search results page
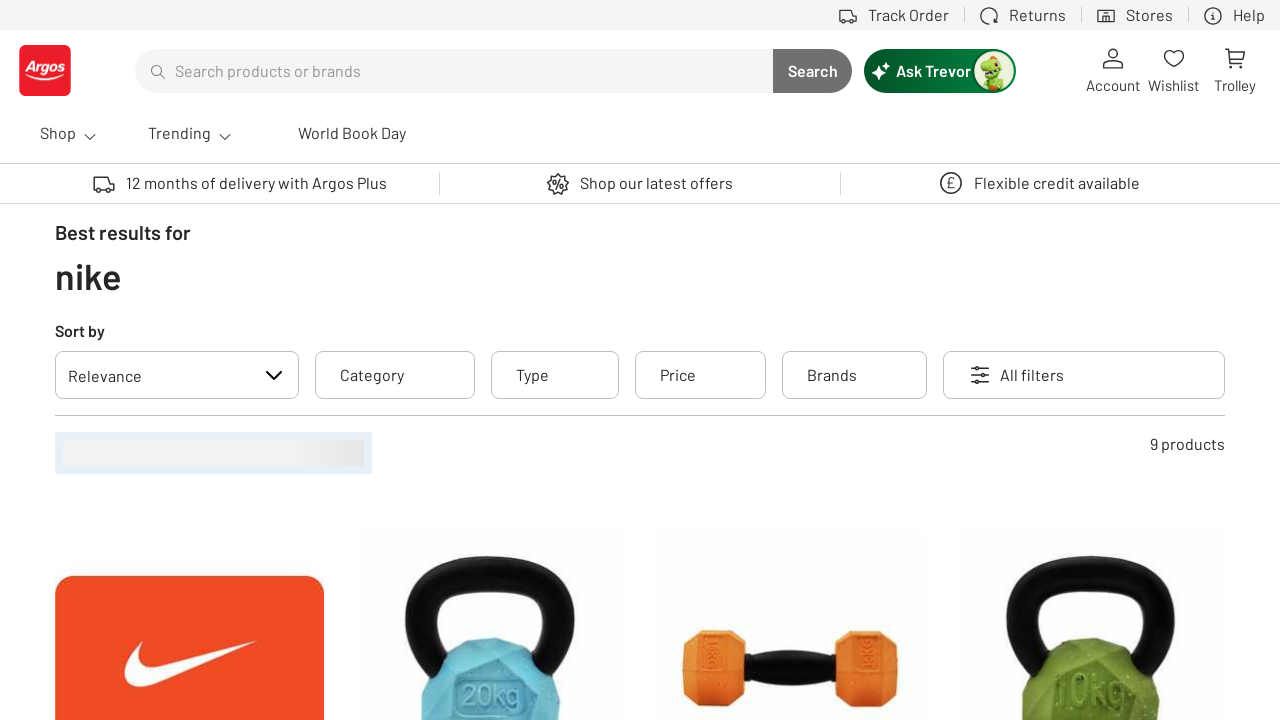

Located all checkbox filter labels
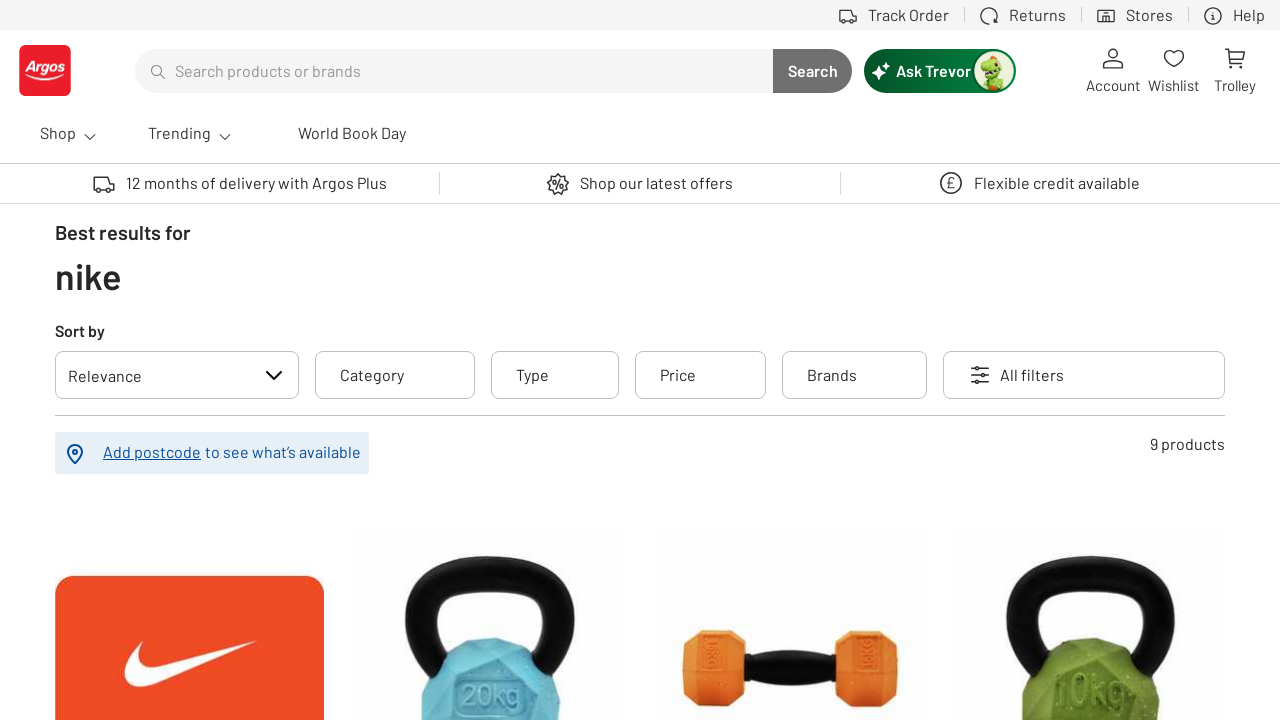

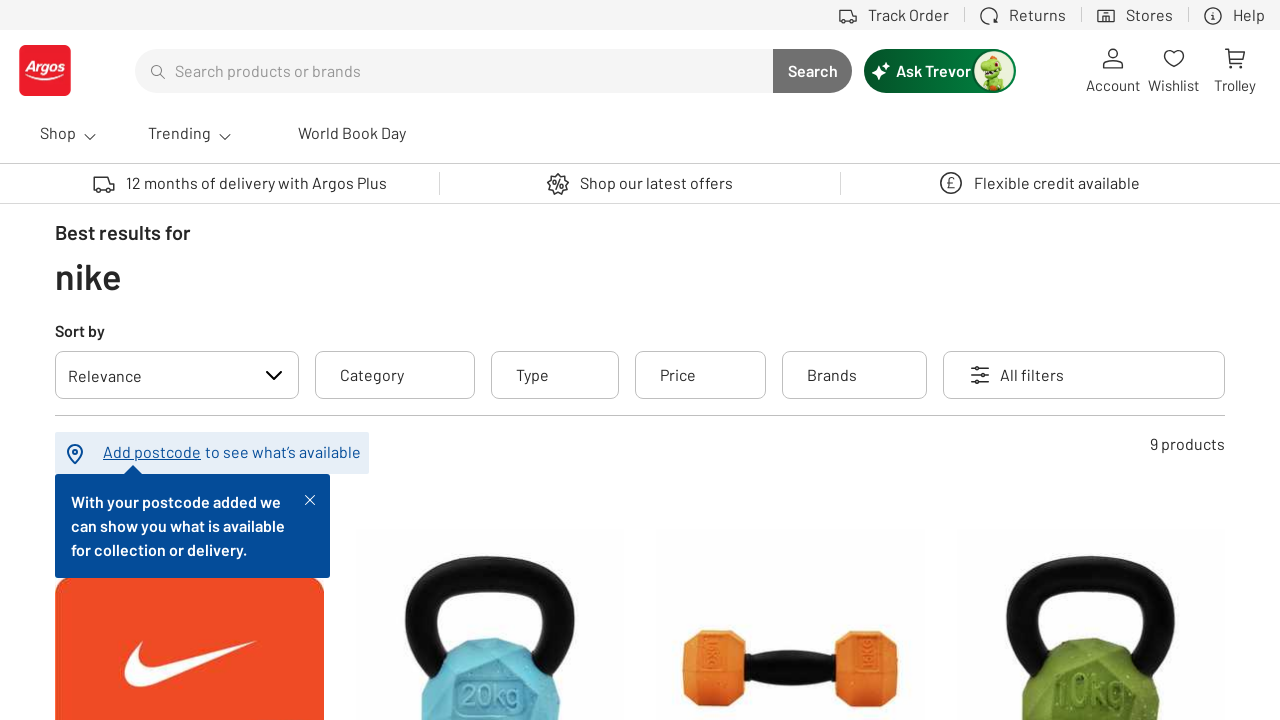